Tests modal dialog functionality by clicking a button to open a modal and then clicking the close button to dismiss it using JavaScript execution.

Starting URL: https://formy-project.herokuapp.com/modal

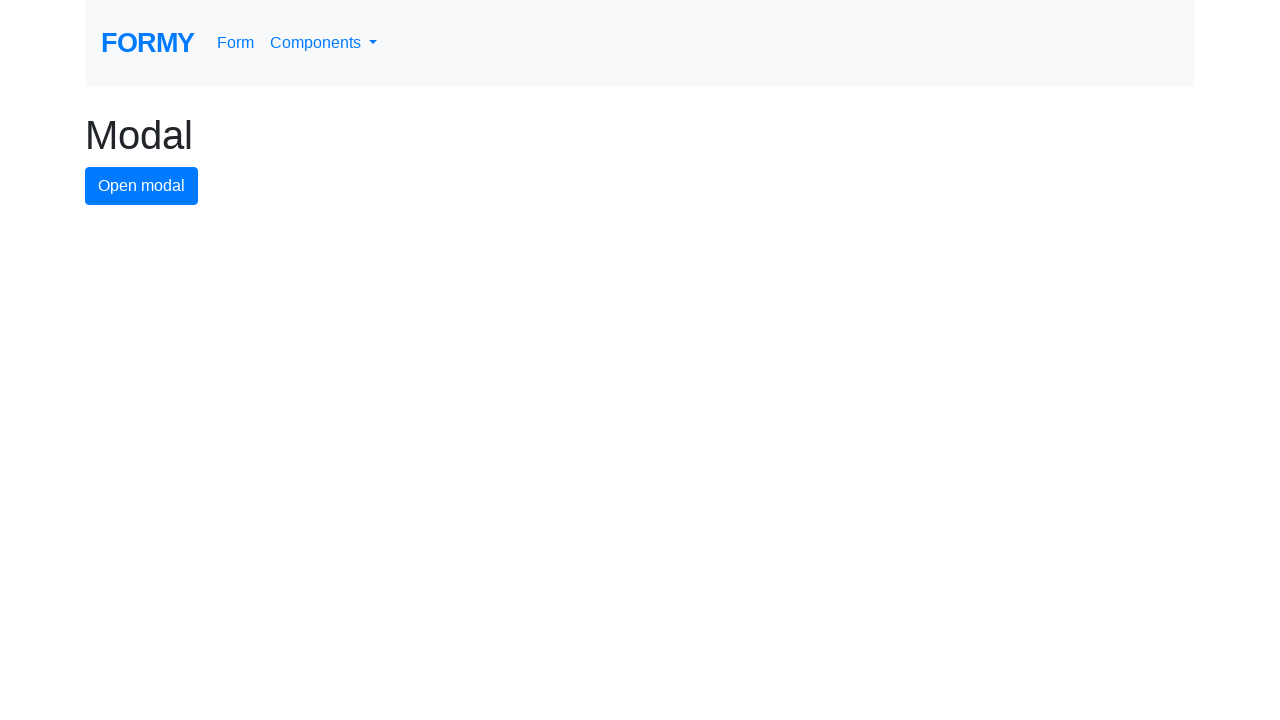

Clicked button to open modal dialog at (142, 186) on #modal-button
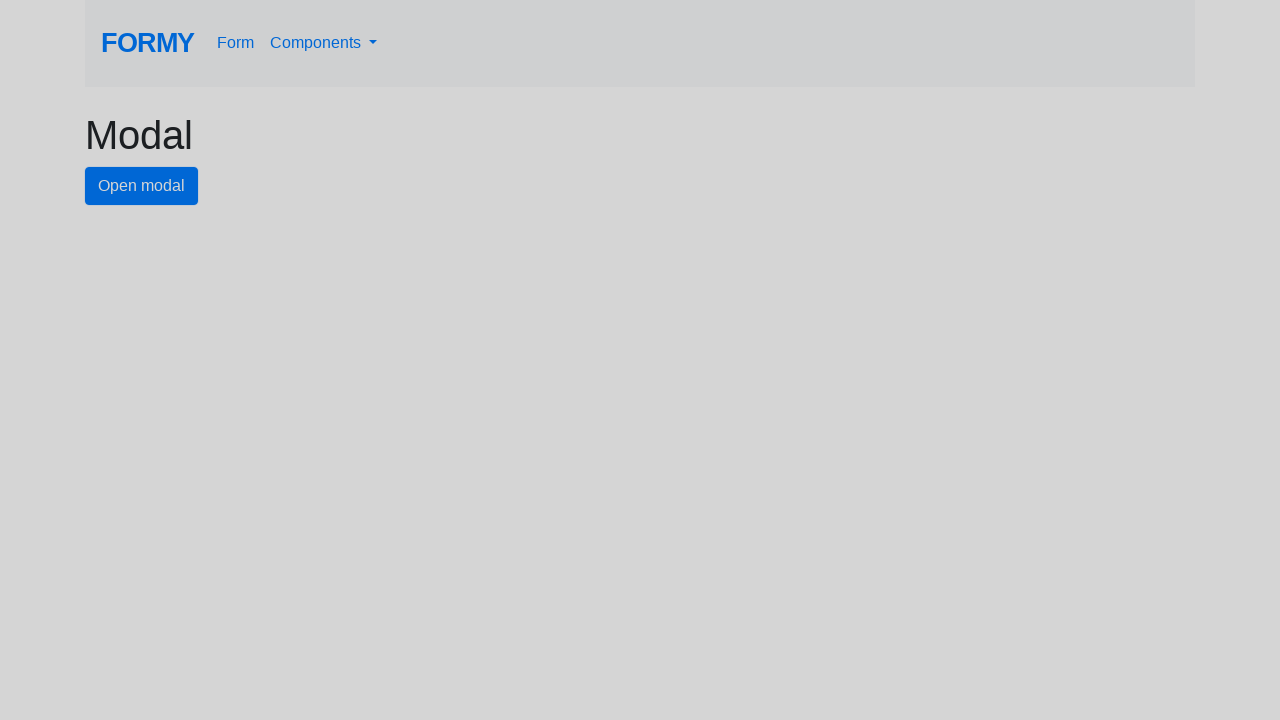

Modal dialog appeared and close button became visible
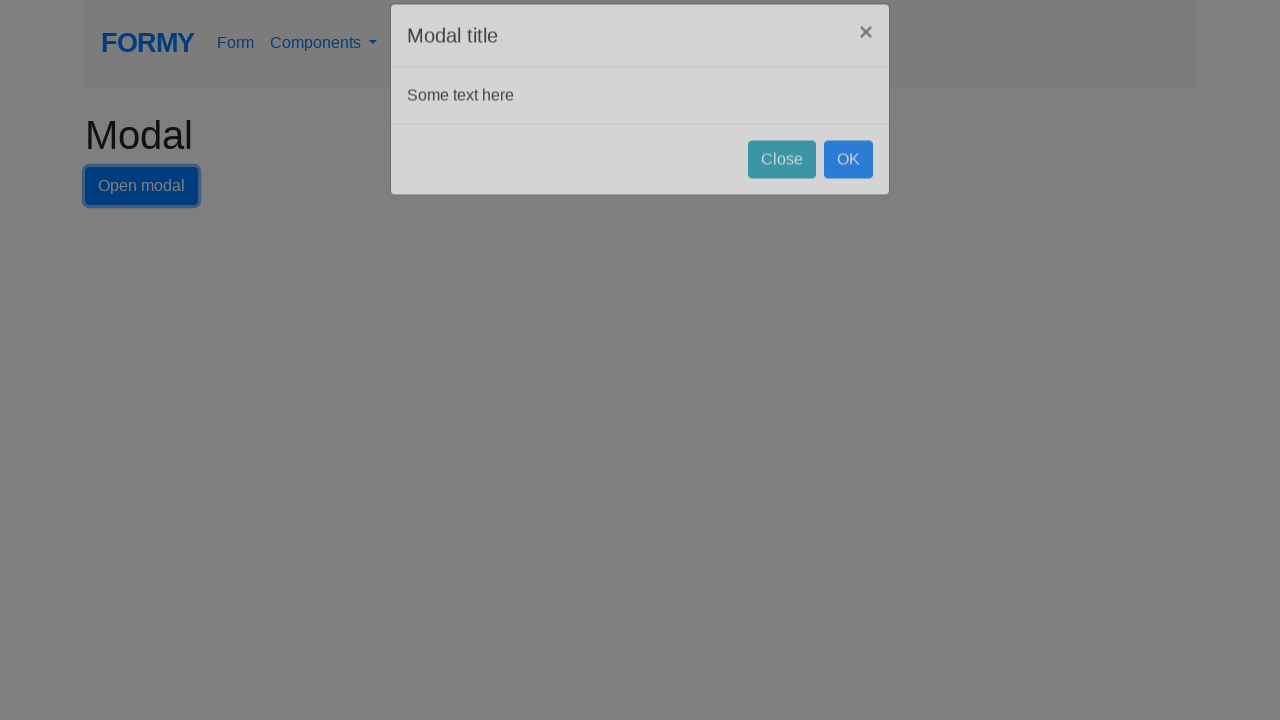

Executed JavaScript to click close button and dismiss modal
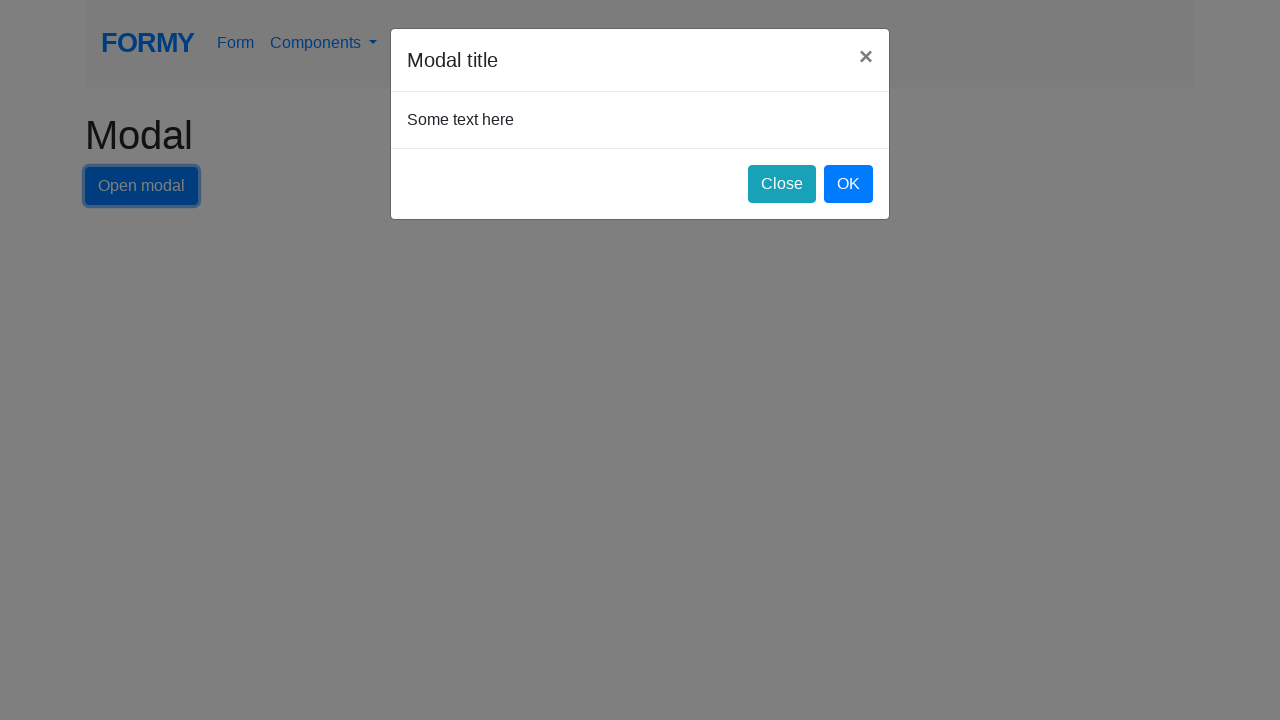

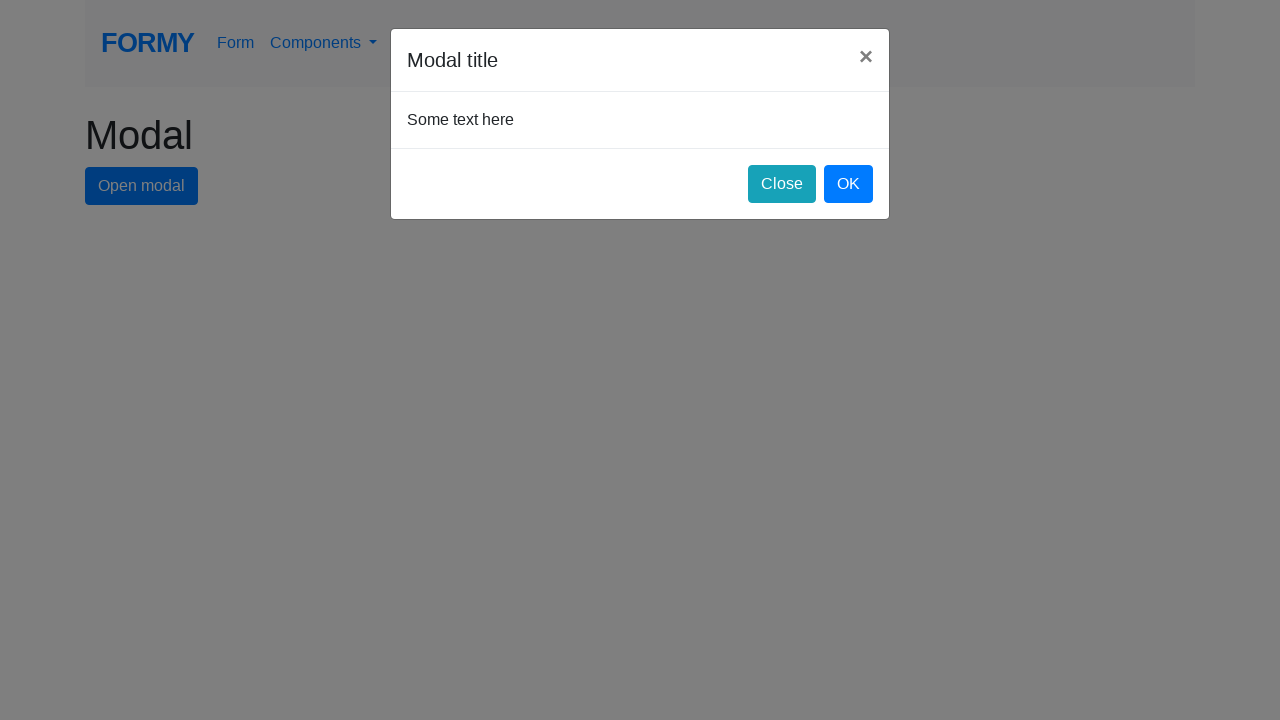